Navigates to Selenium's official website, clicks on the "About" link in the navigation, and waits for the page to load before locating the "History" link element.

Starting URL: https://www.selenium.dev/

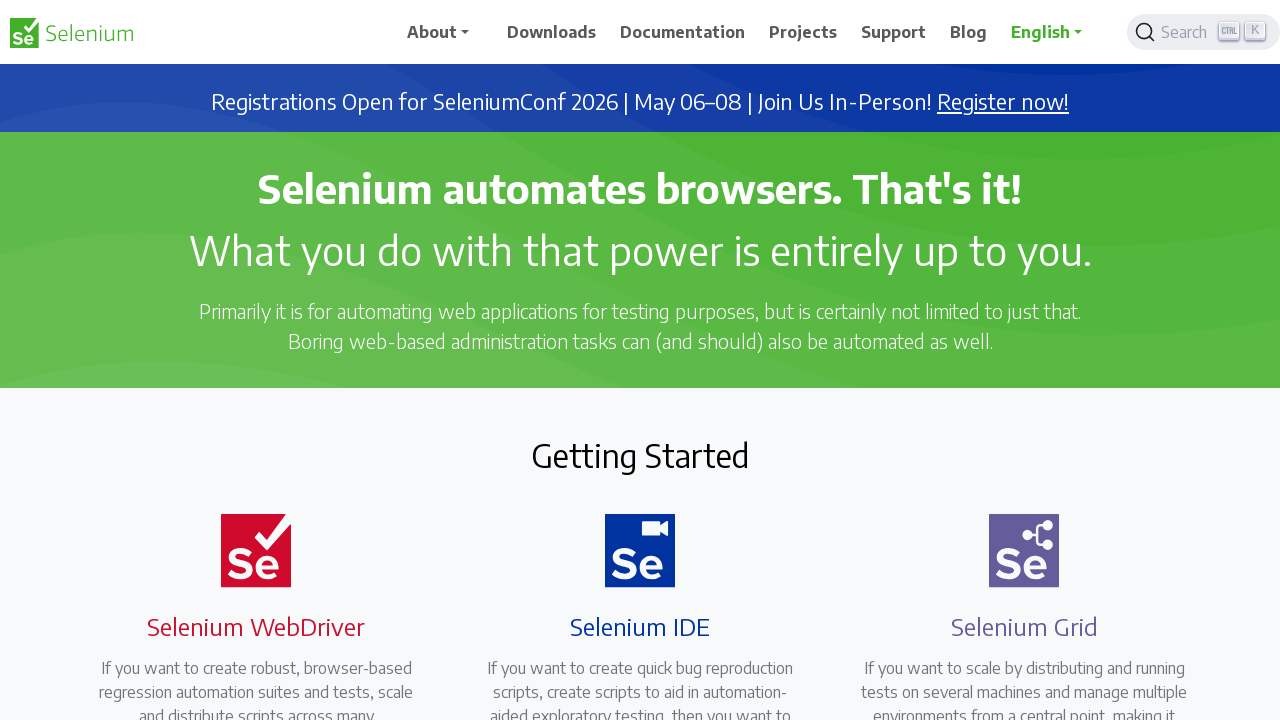

Navigated to Selenium official website
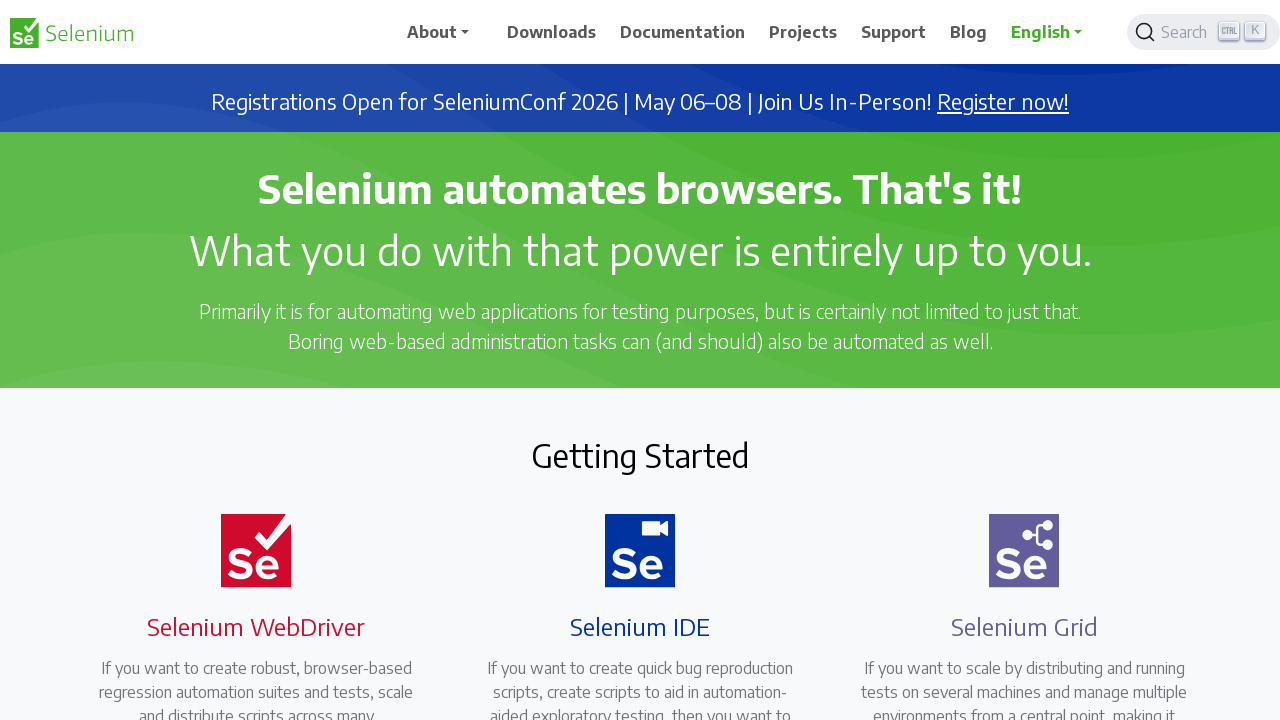

Clicked the About link in navigation at (445, 32) on xpath=//a[text()='About']
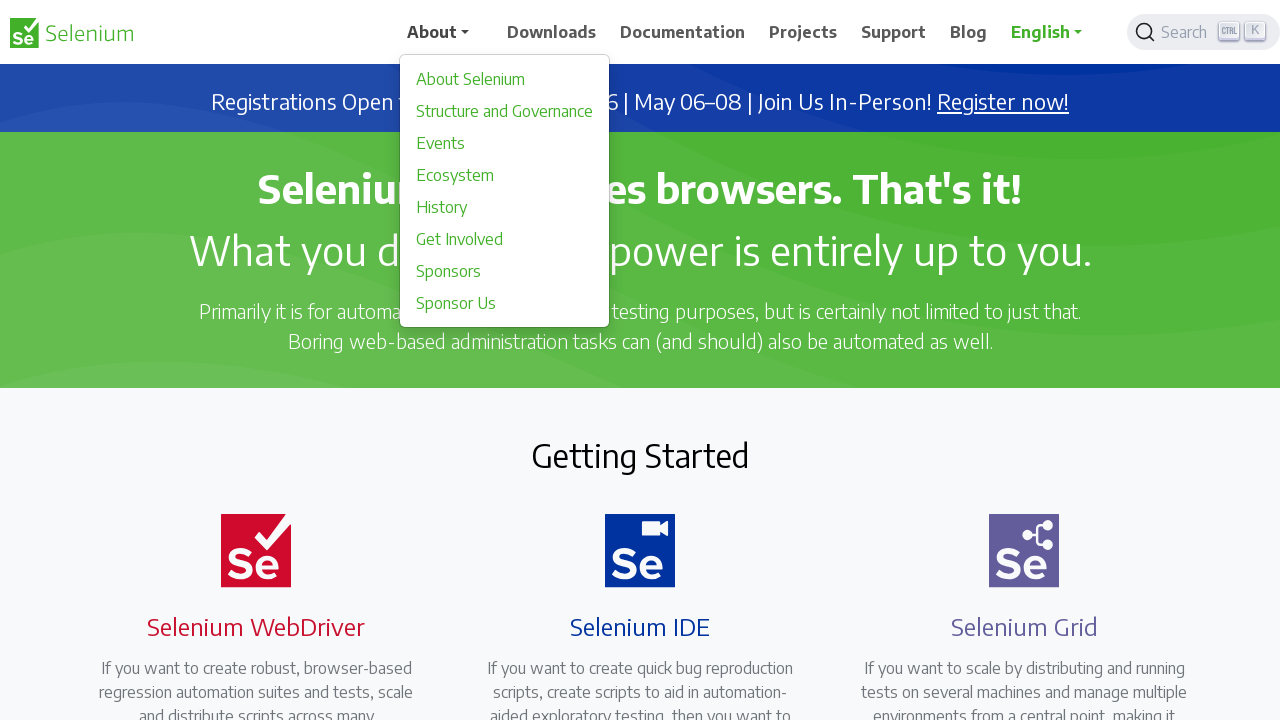

Page loaded and DOM content ready
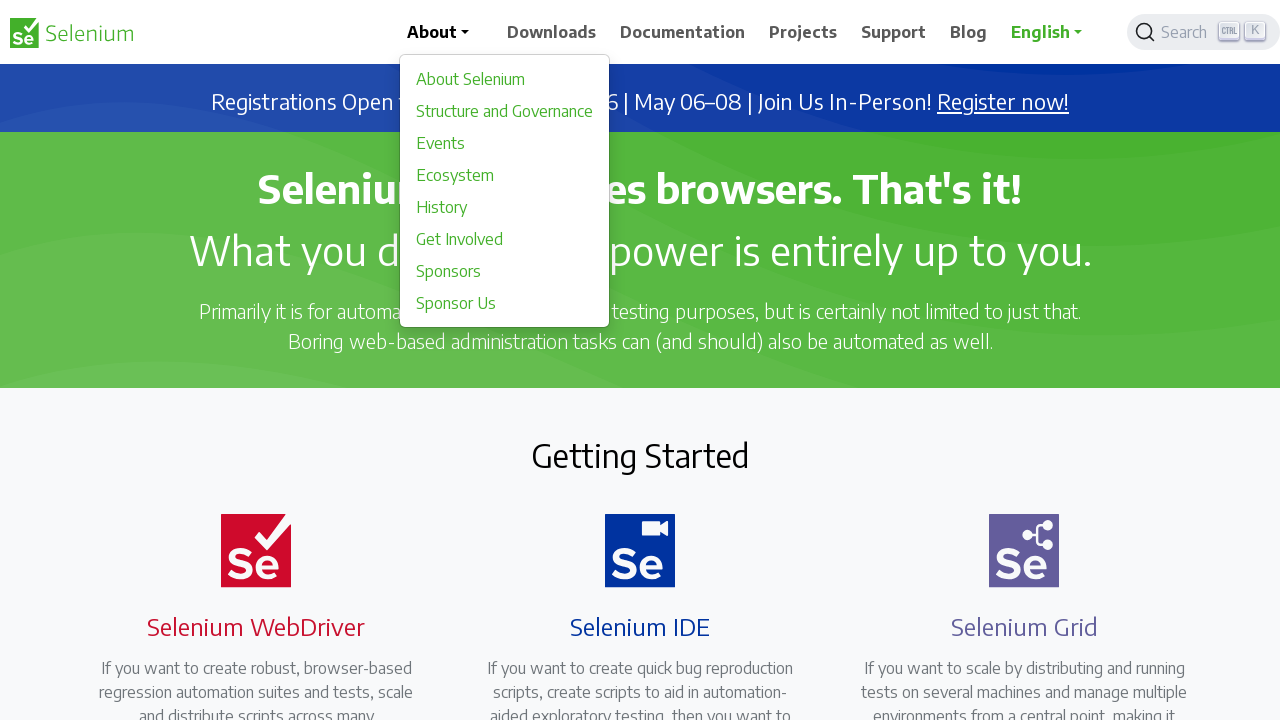

Located History link element on About page
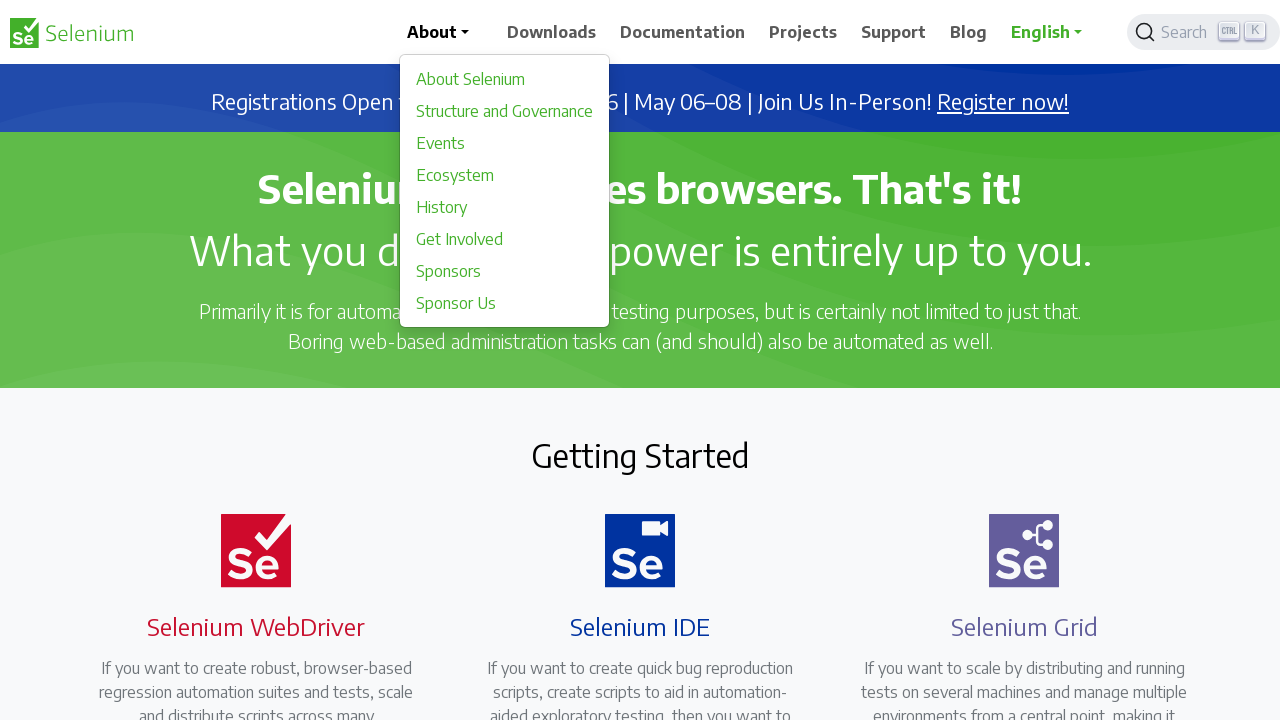

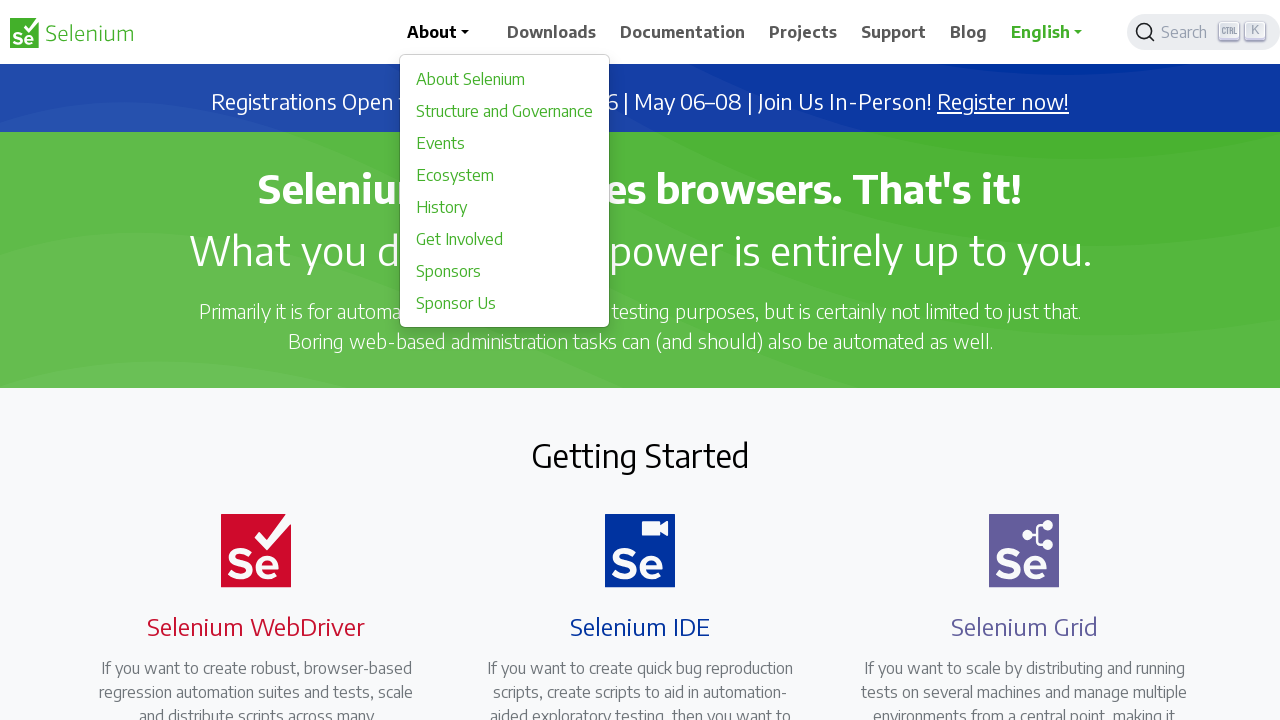